Tests dropdown selection by selecting "Option 1" from the dropdown and verifying the selection

Starting URL: https://the-internet.herokuapp.com

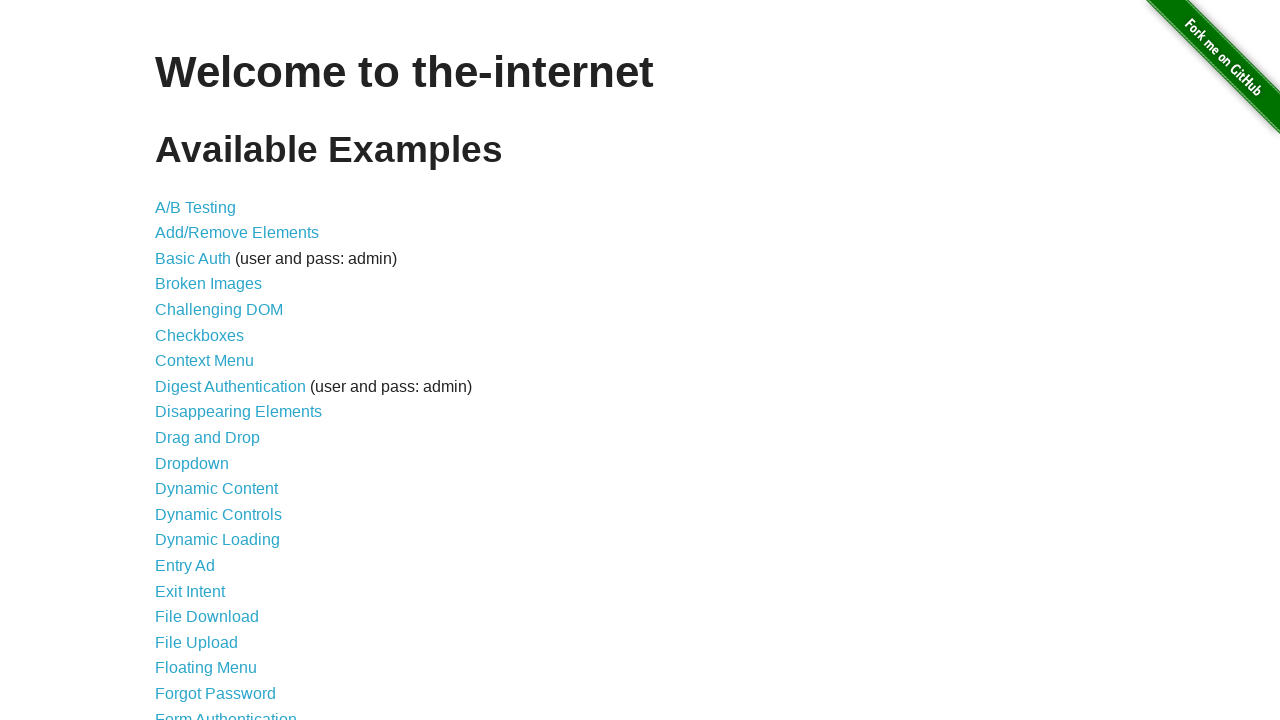

Clicked on Dropdown link at (192, 463) on text=Dropdown
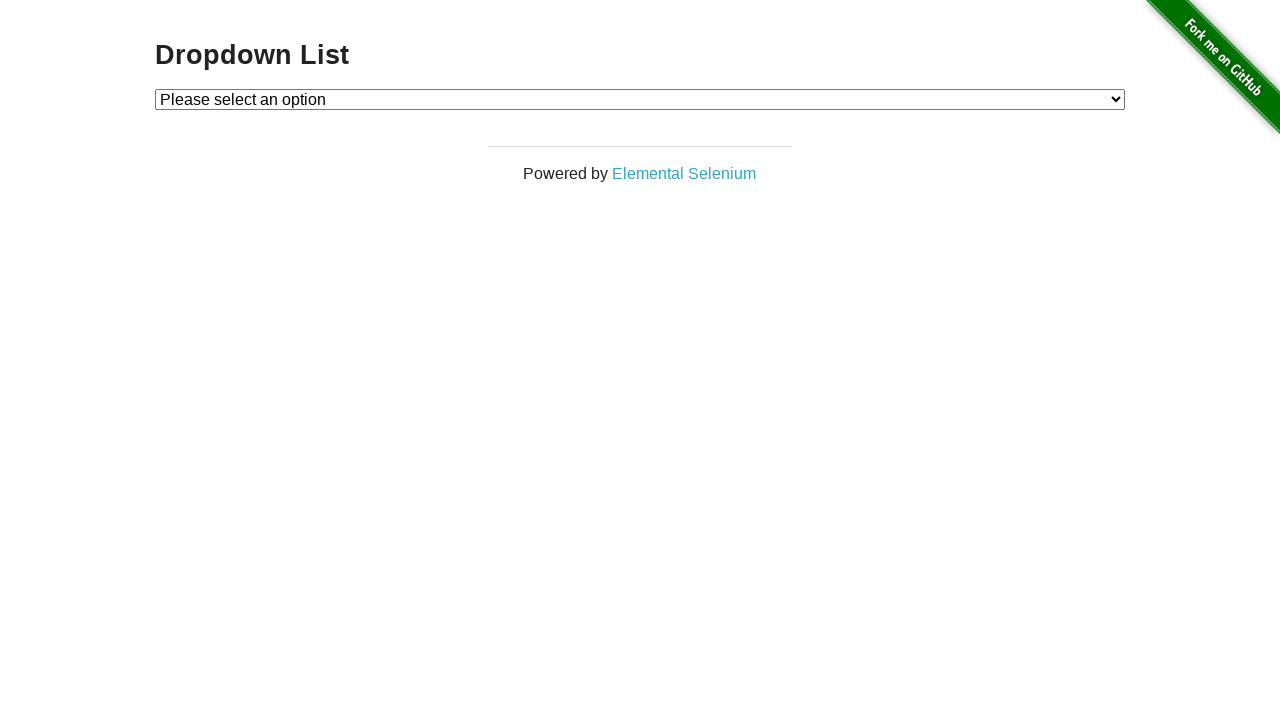

Selected 'Option 1' from dropdown menu on #dropdown
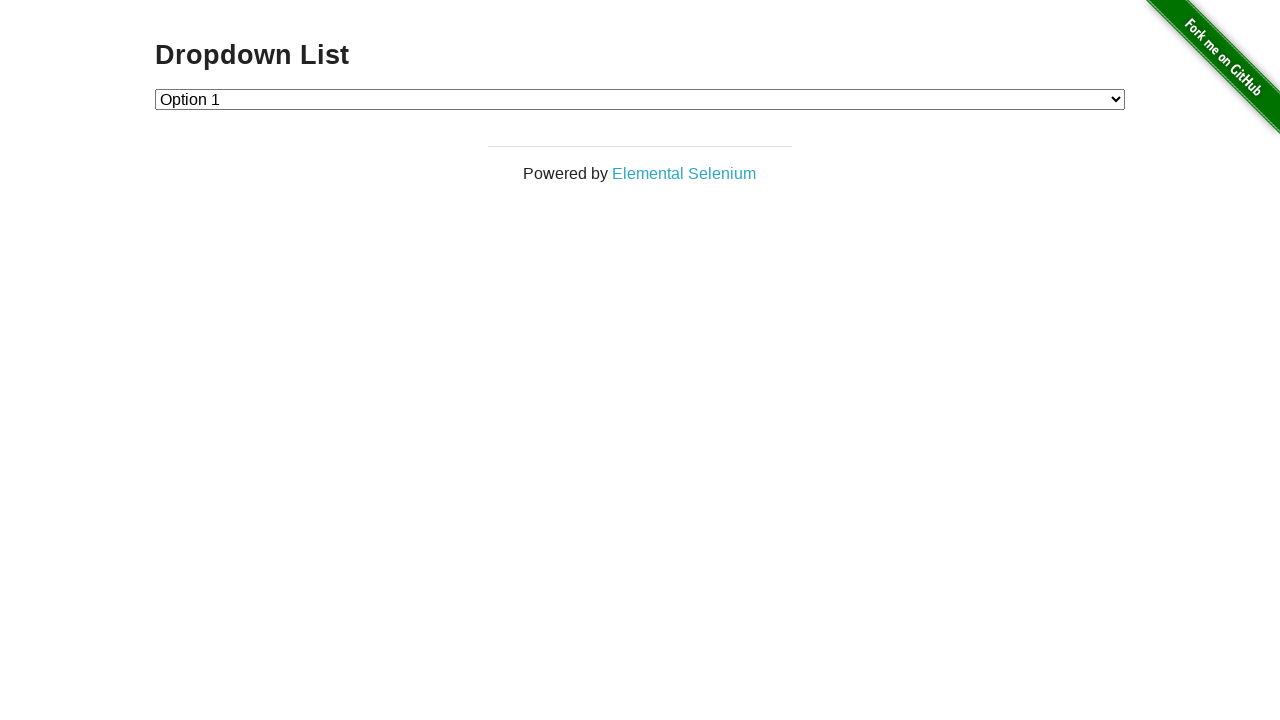

Retrieved selected dropdown value
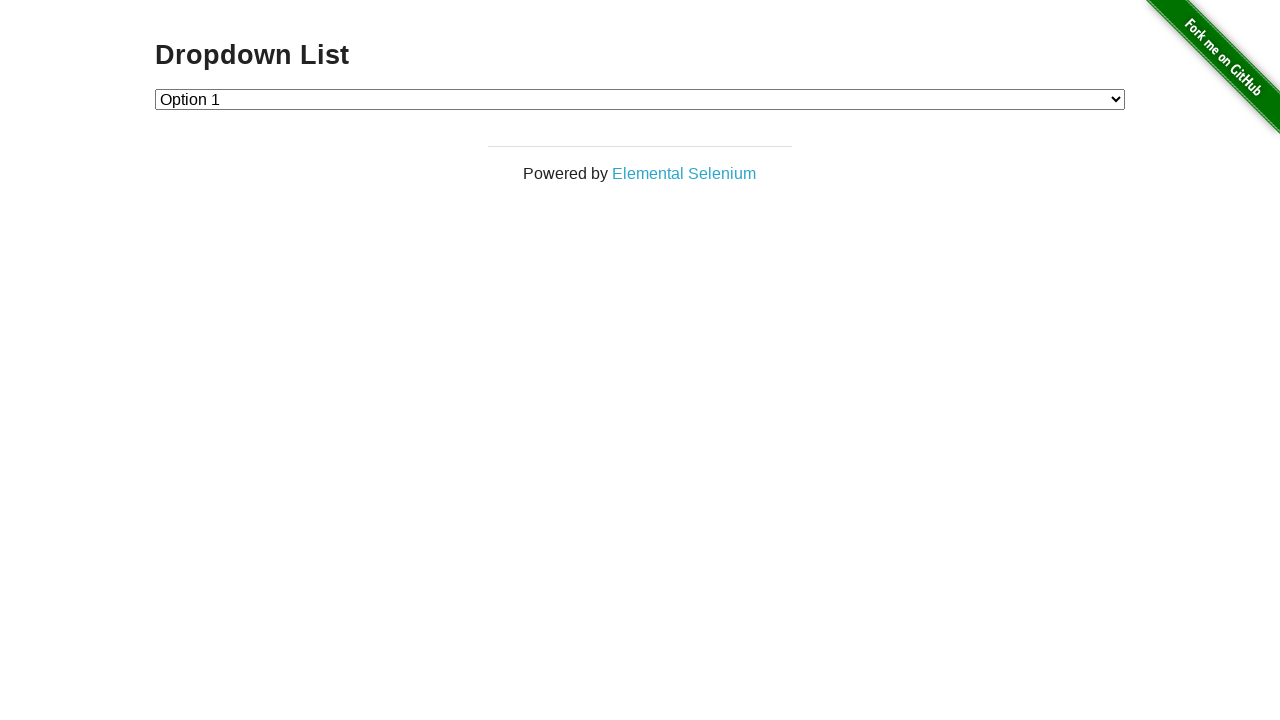

Verified that selected dropdown value is '1'
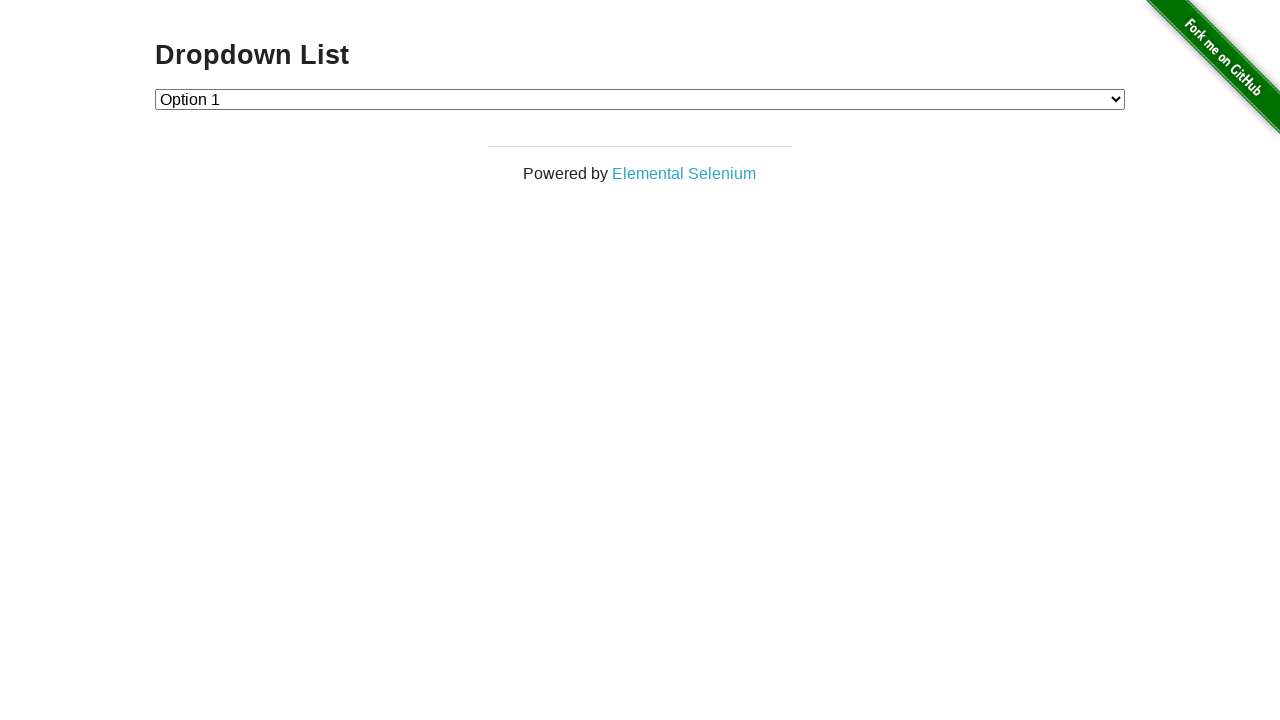

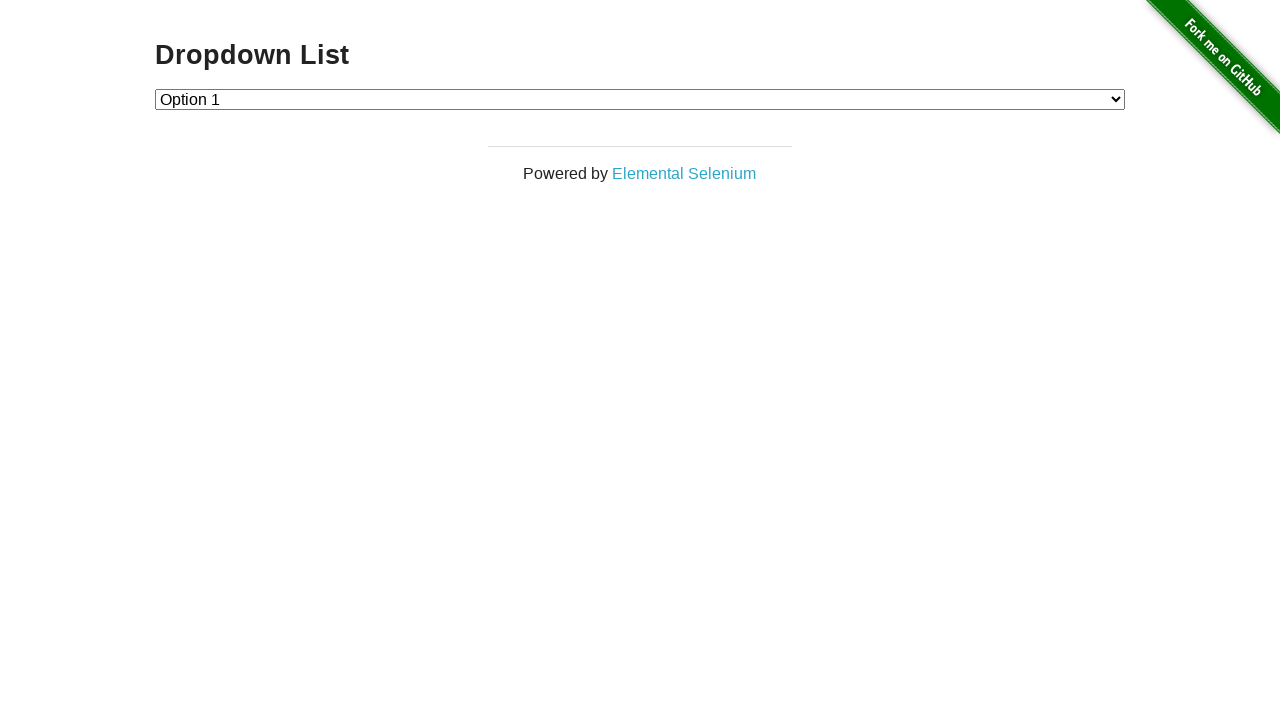